Tests JavaScript alert and confirm dialog handling by entering text, triggering alerts, accepting an alert, and dismissing a confirm dialog

Starting URL: https://rahulshettyacademy.com/AutomationPractice/

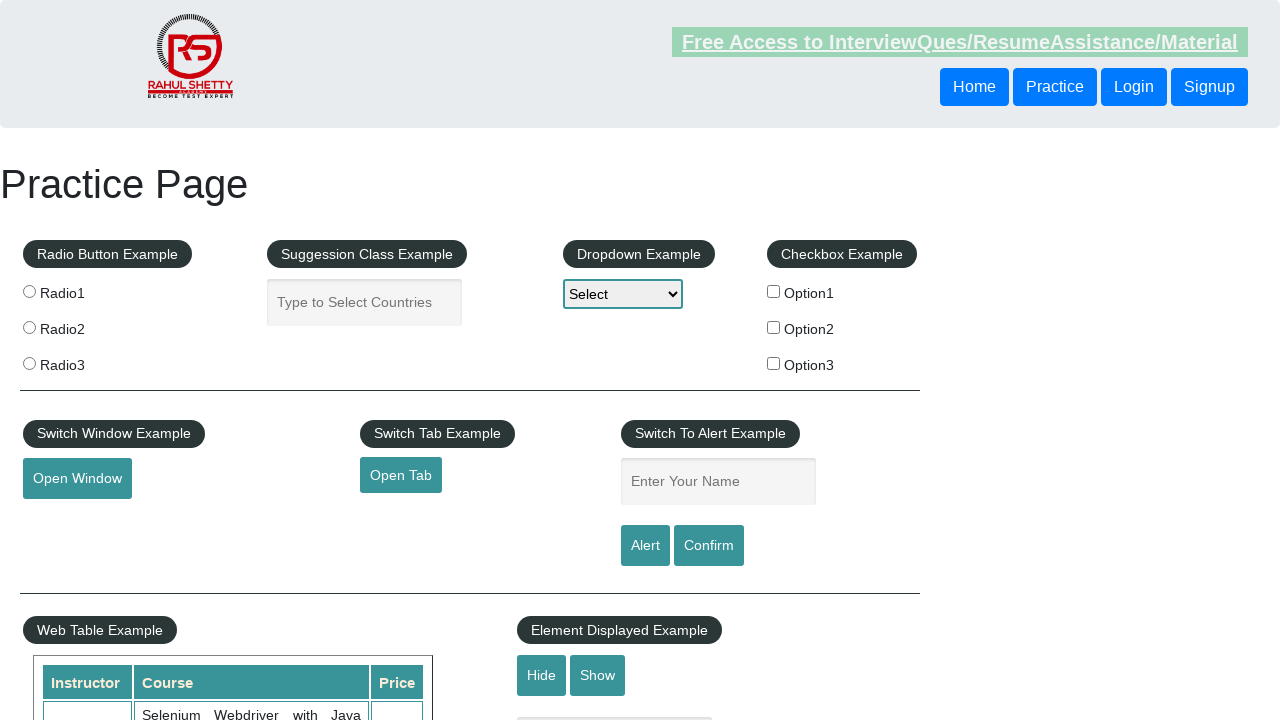

Filled name field with 'test akash' for alert test on #name
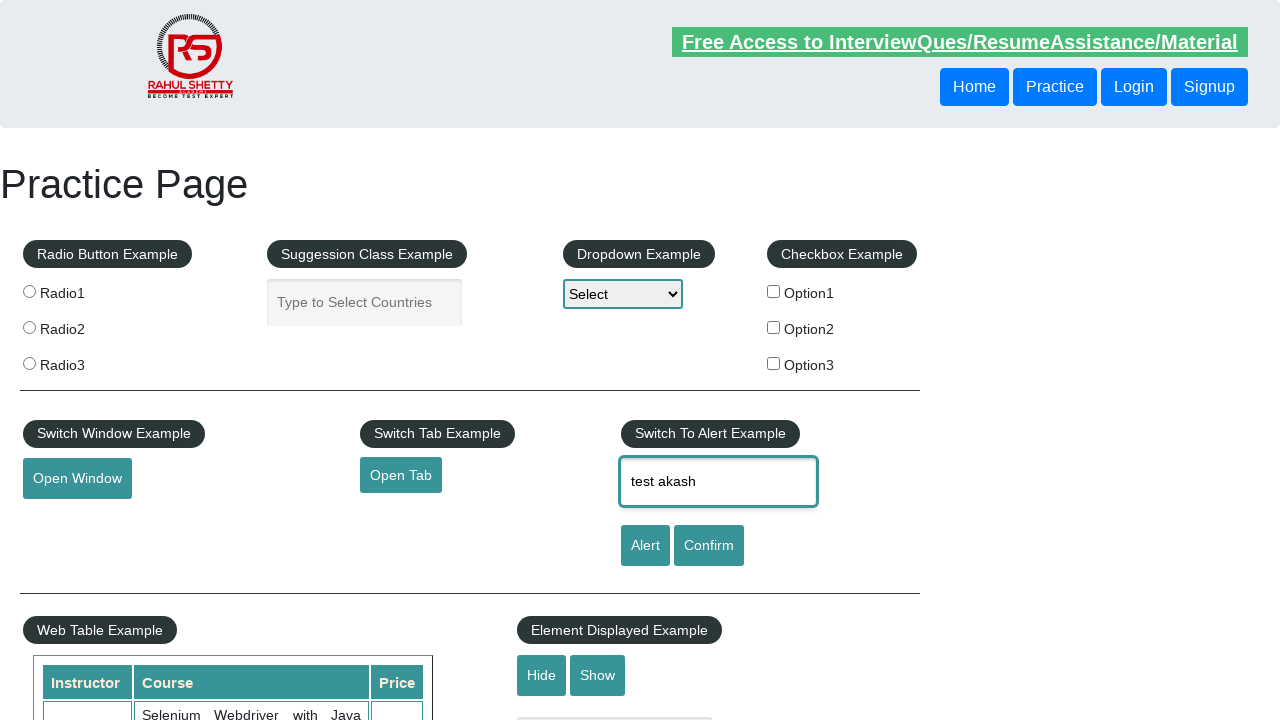

Clicked alert button to trigger JavaScript alert at (645, 546) on #alertbtn
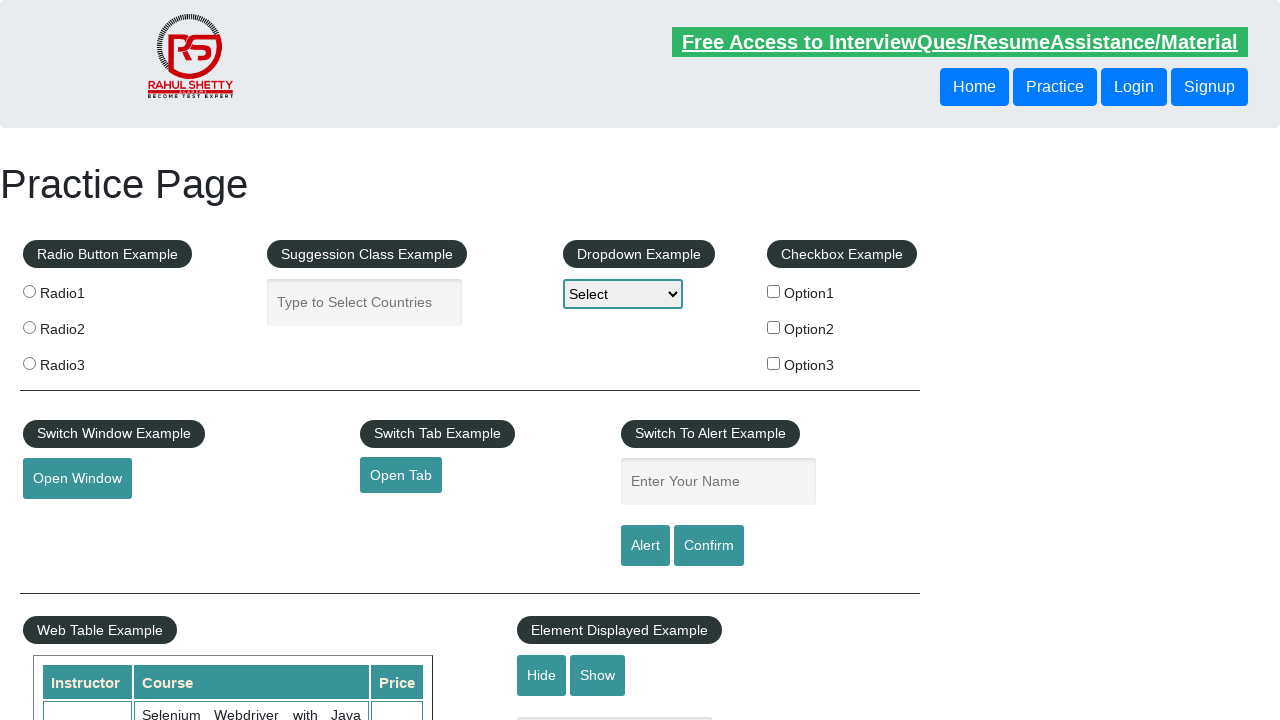

Set up dialog handler to accept alerts
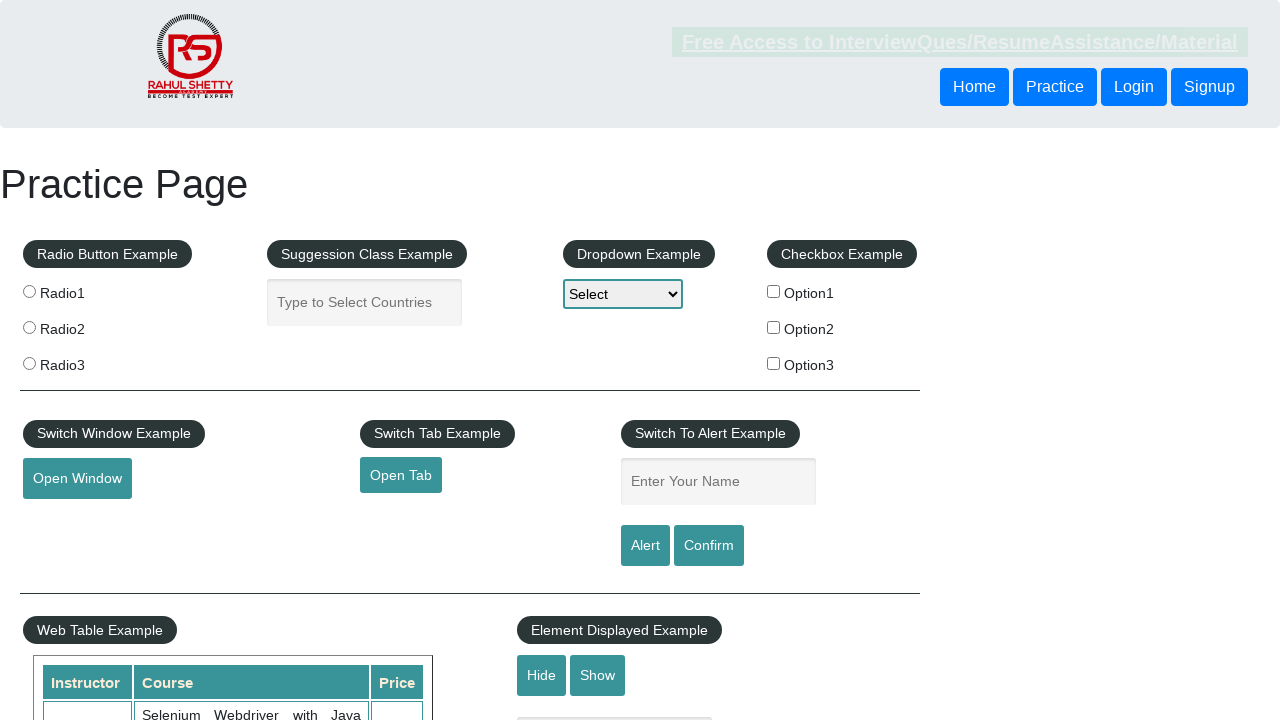

Waited 1000ms for alert to be processed
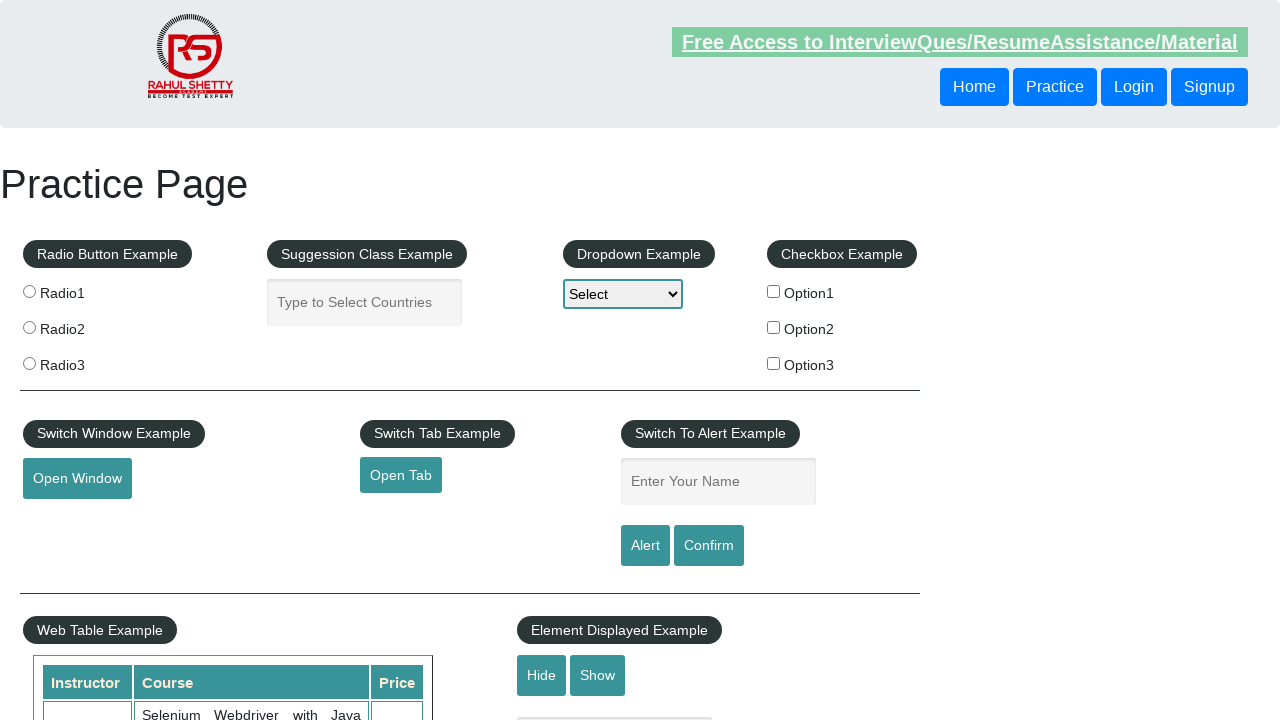

Filled name field with 'test akash cancel' for confirm test on #name
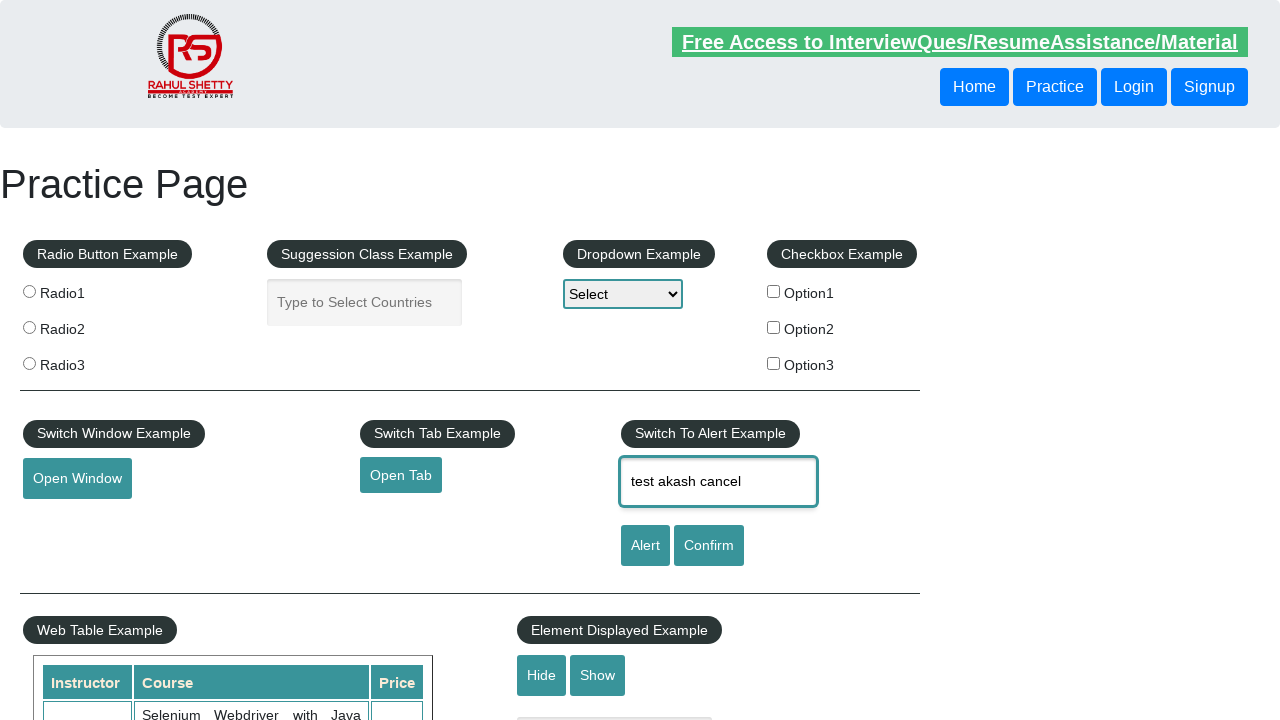

Clicked confirm button to trigger JavaScript confirm dialog at (709, 546) on #confirmbtn
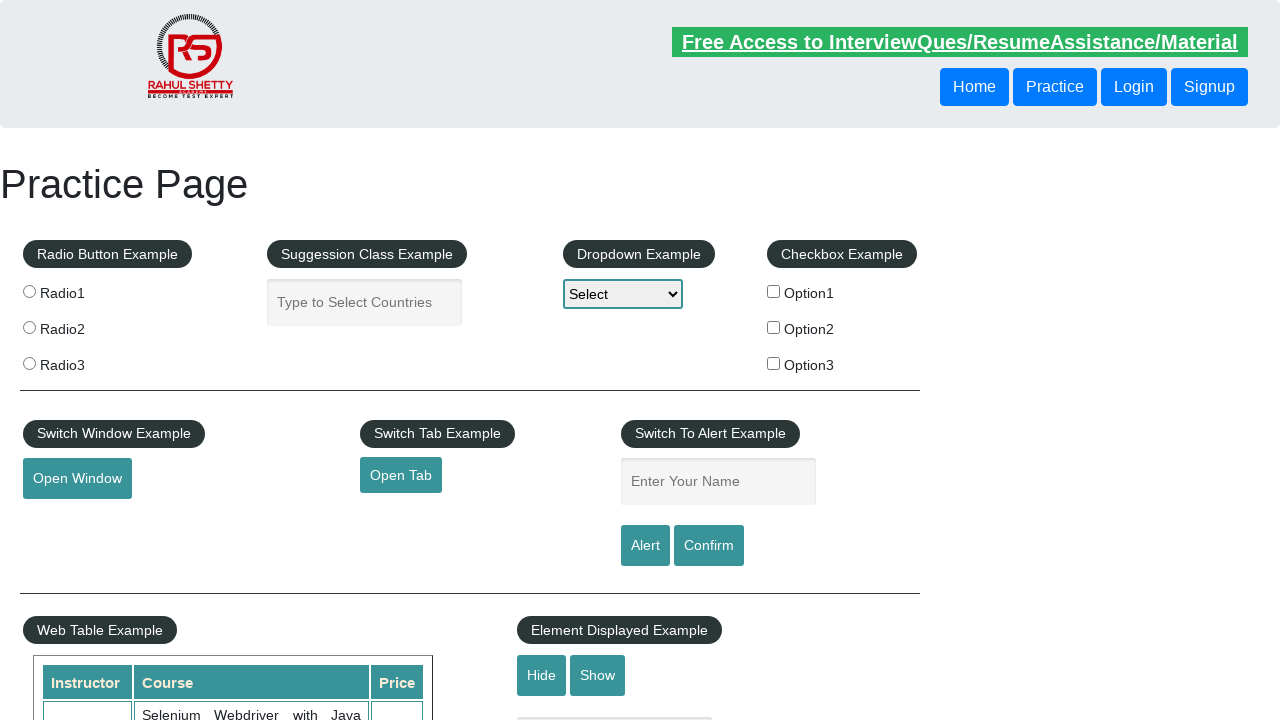

Set up dialog handler to dismiss confirm dialogs
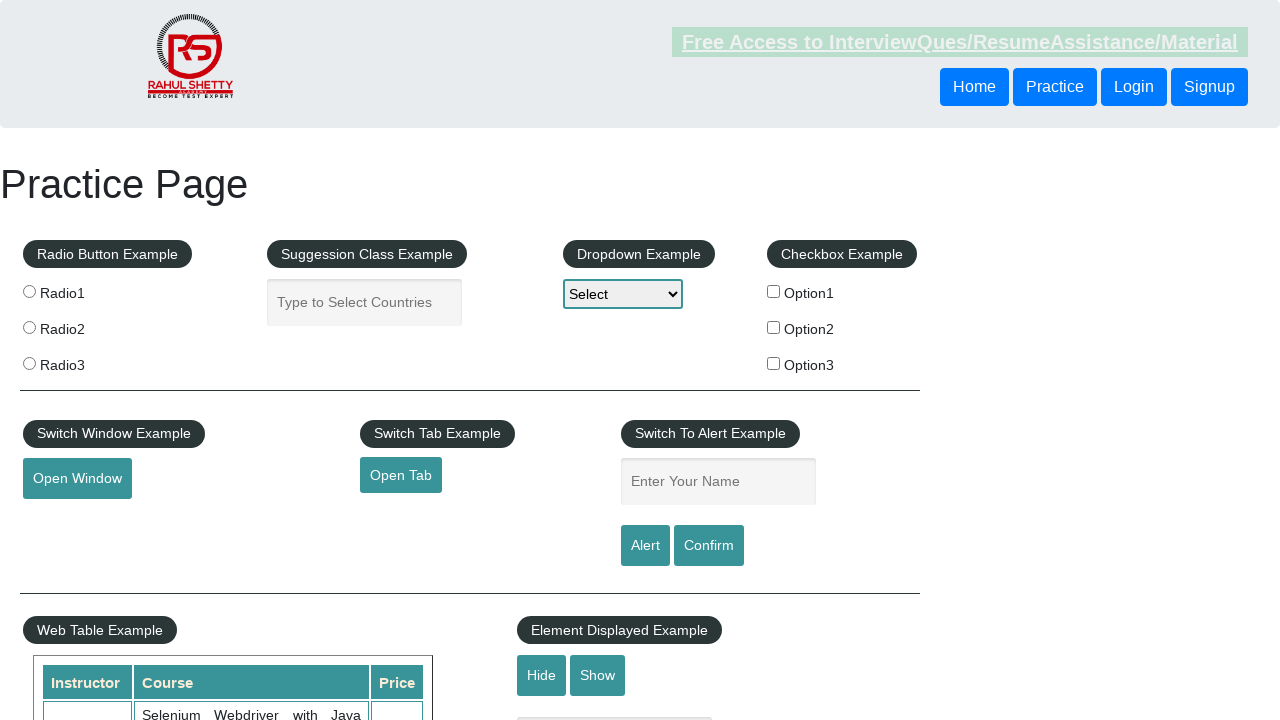

Waited 1000ms for confirm dialog to be processed
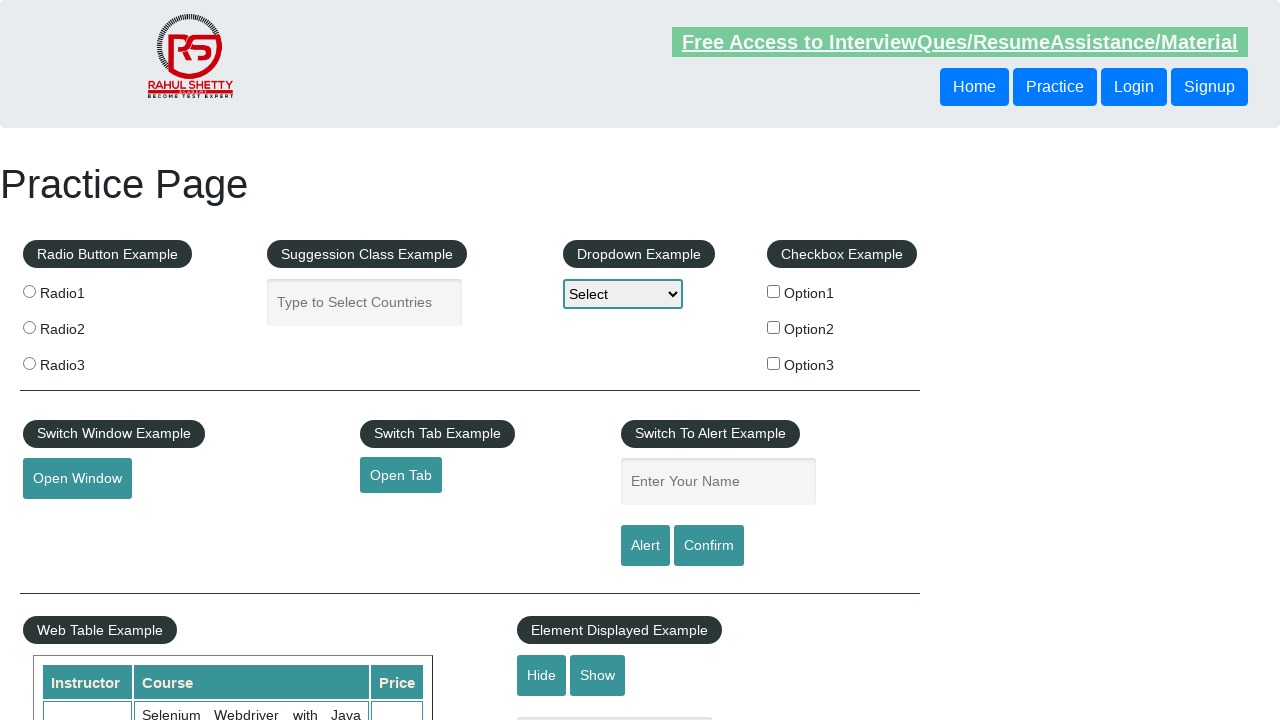

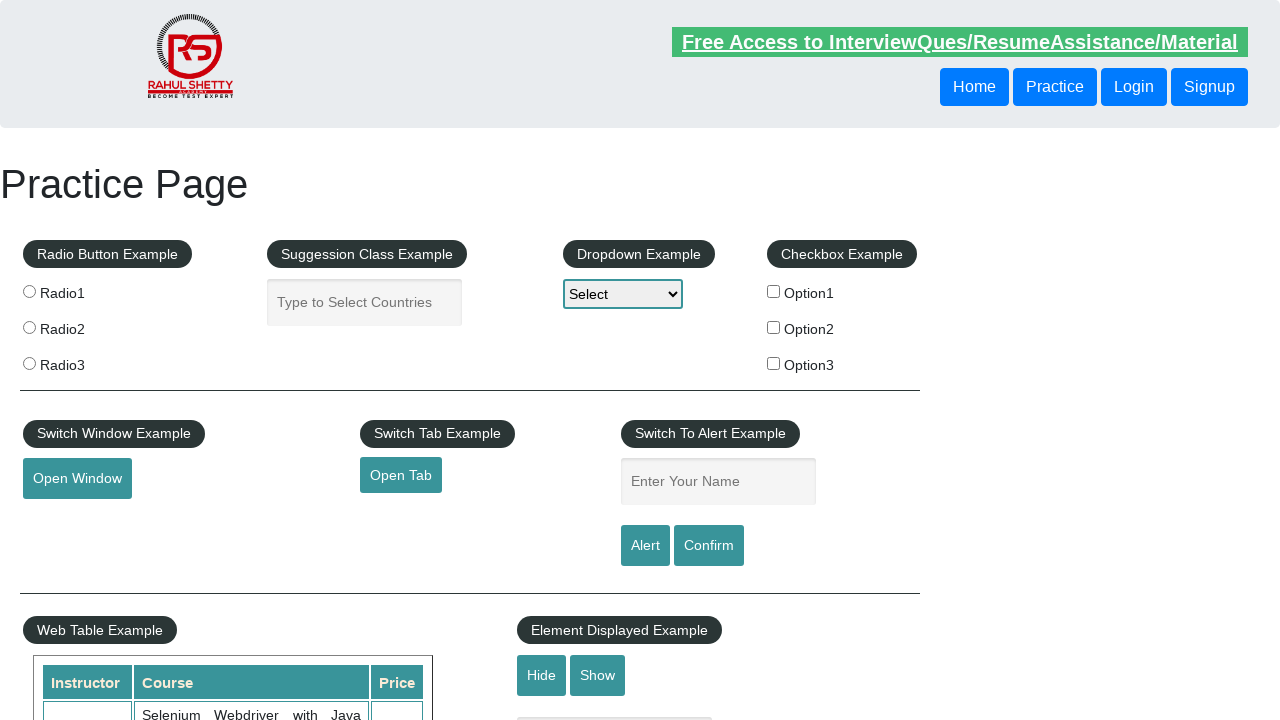